Navigates to a demo e-commerce website and demonstrates cookie manipulation by adding a custom cookie to the browser context.

Starting URL: https://tutorialsninja.com/demo/

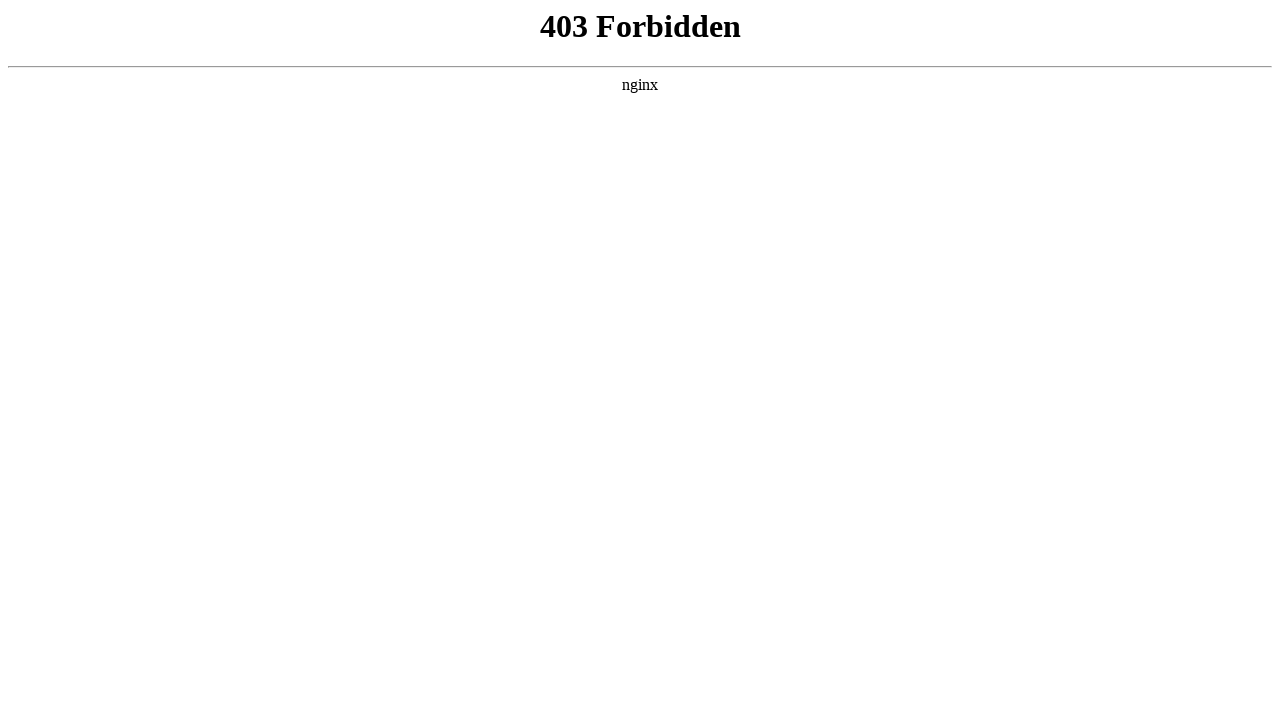

Set viewport size to 1920x1080
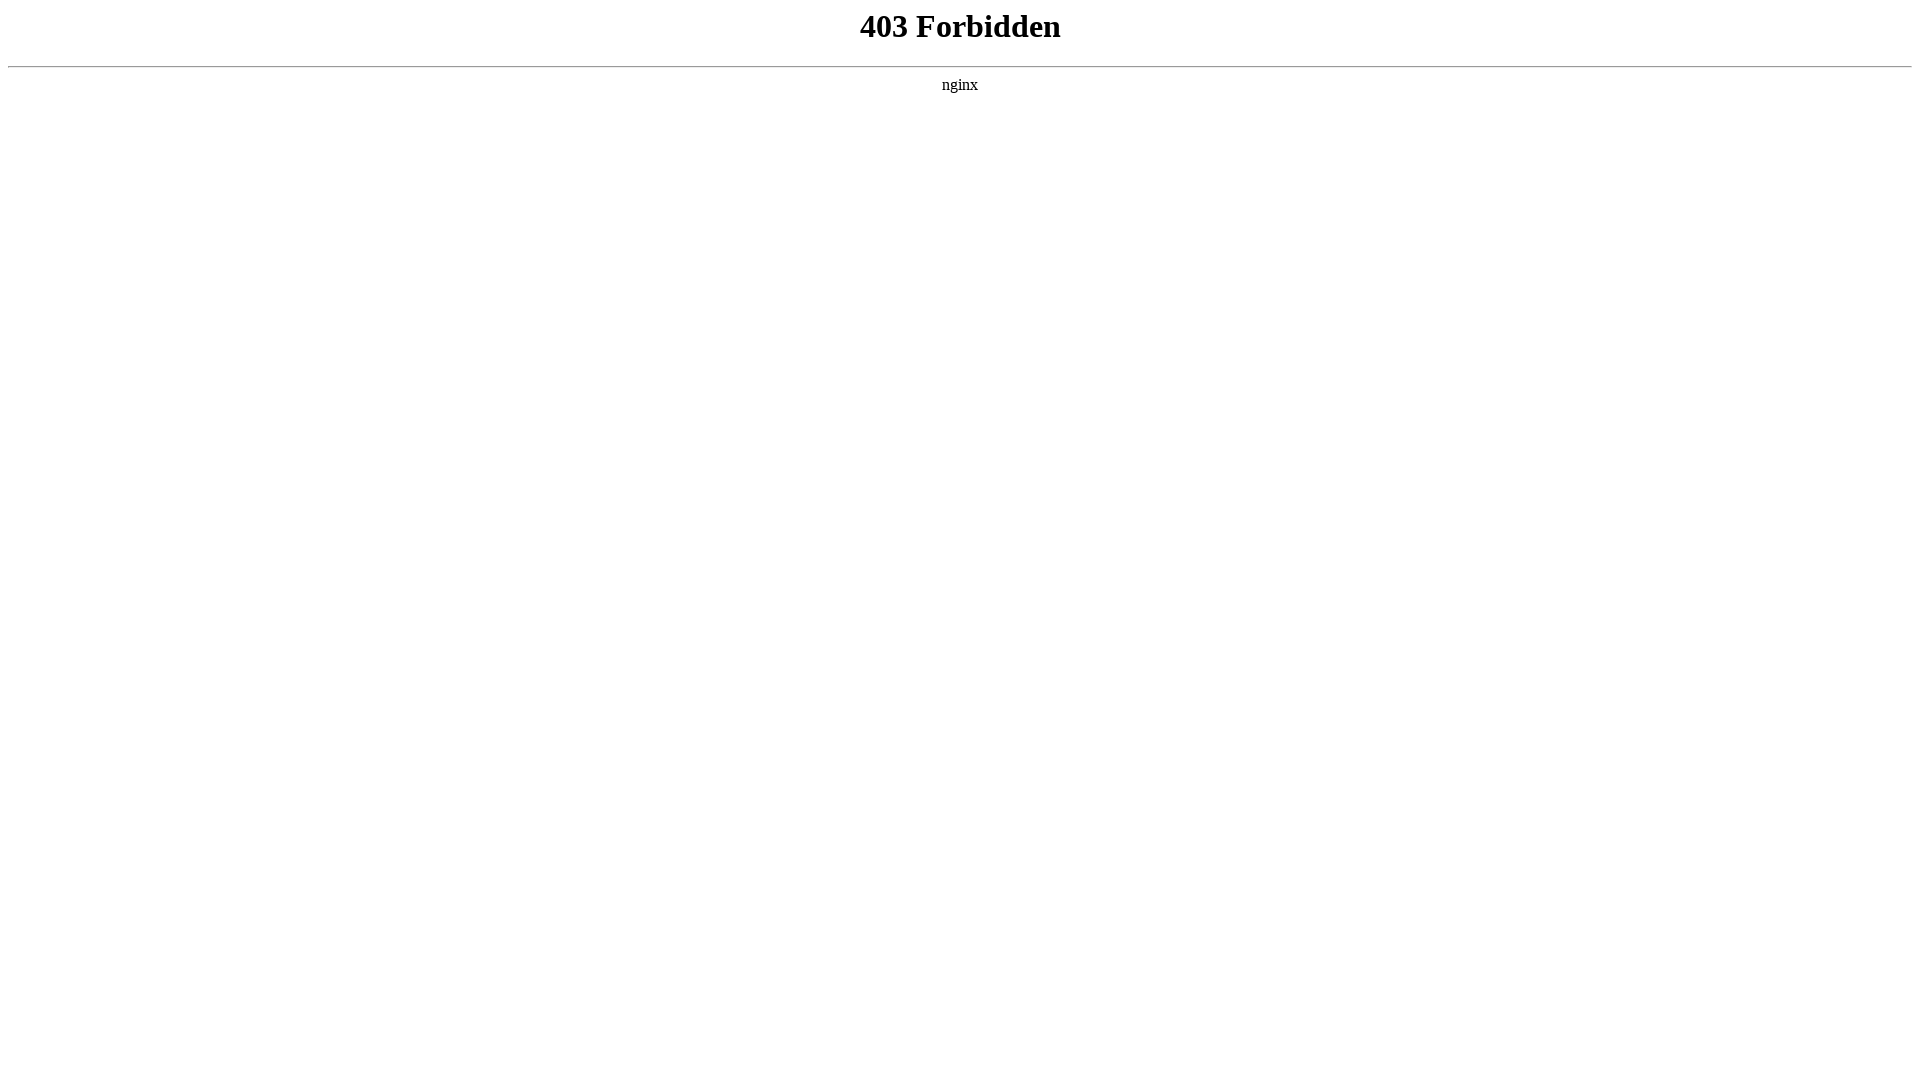

Retrieved cookies before adding custom cookie
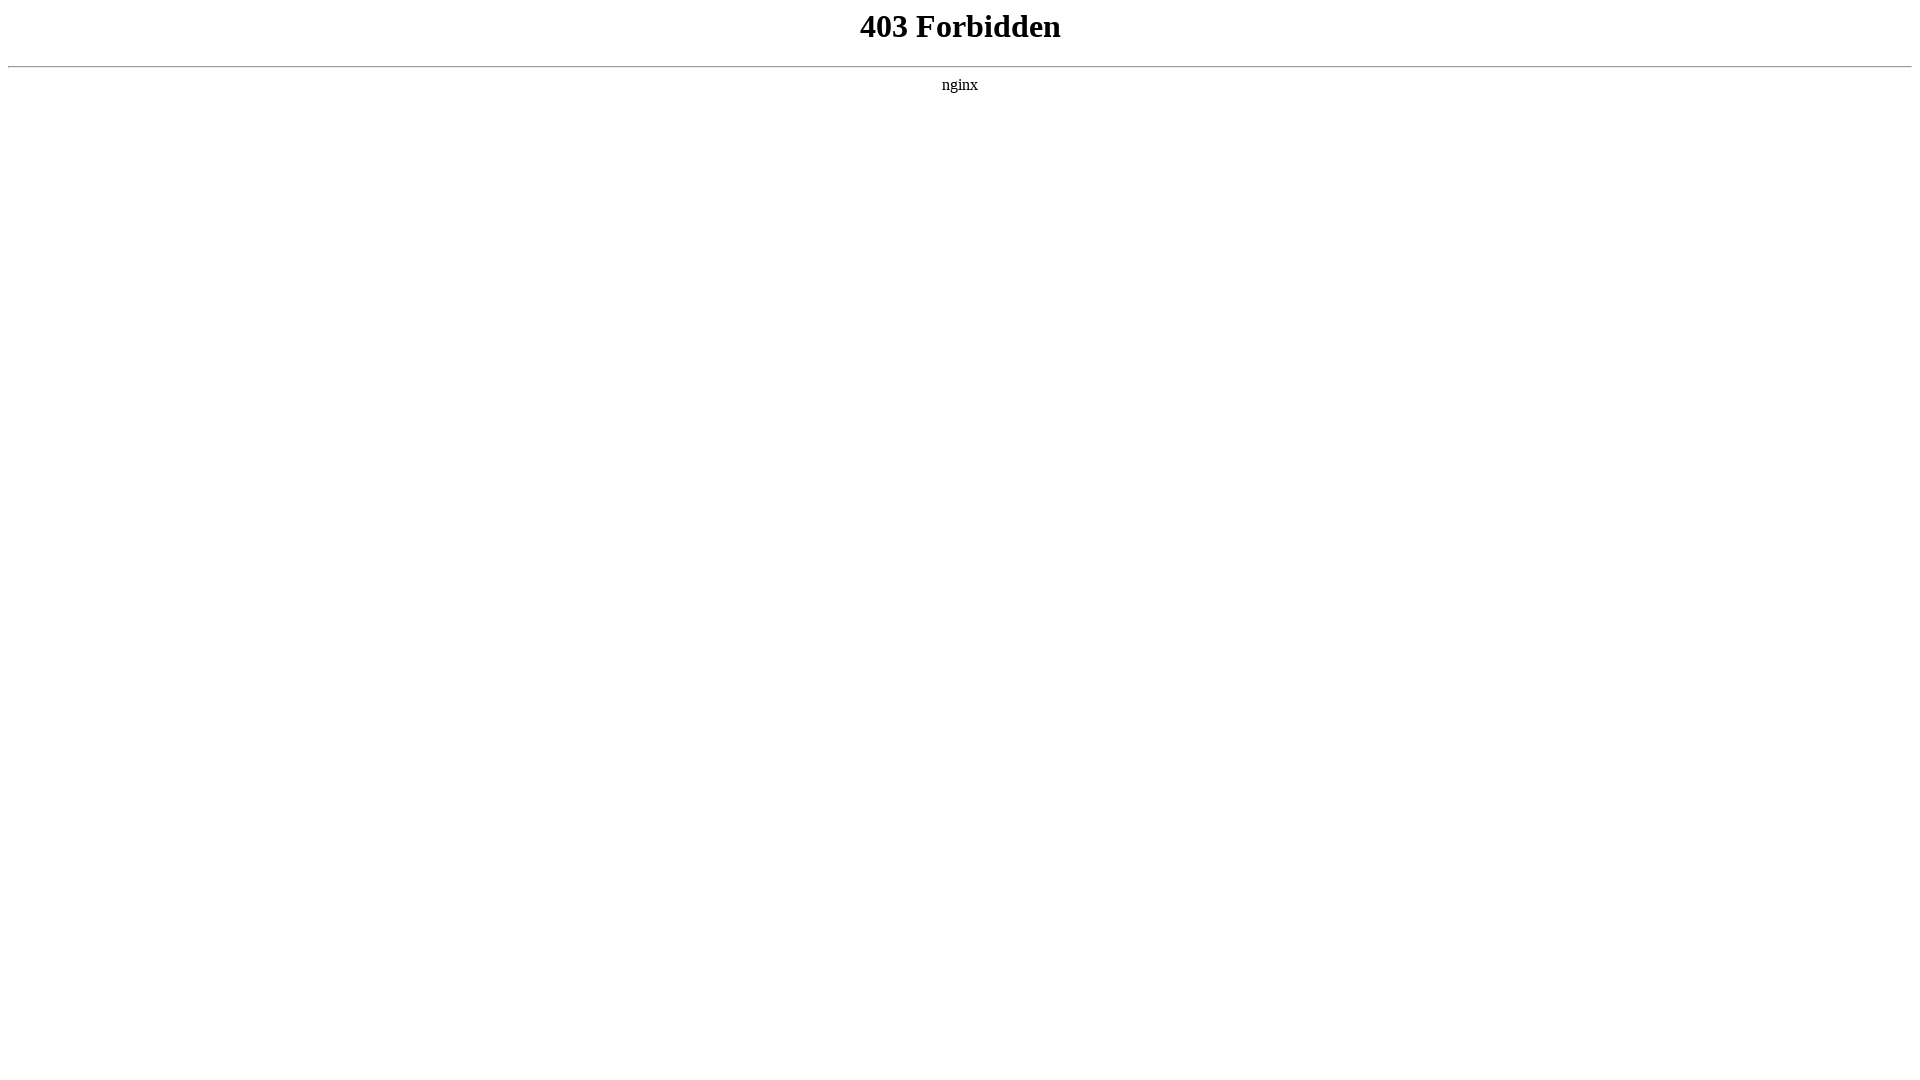

Added custom cookie 'America' with value 'Donald Trump' to domain tutorialsninja.com
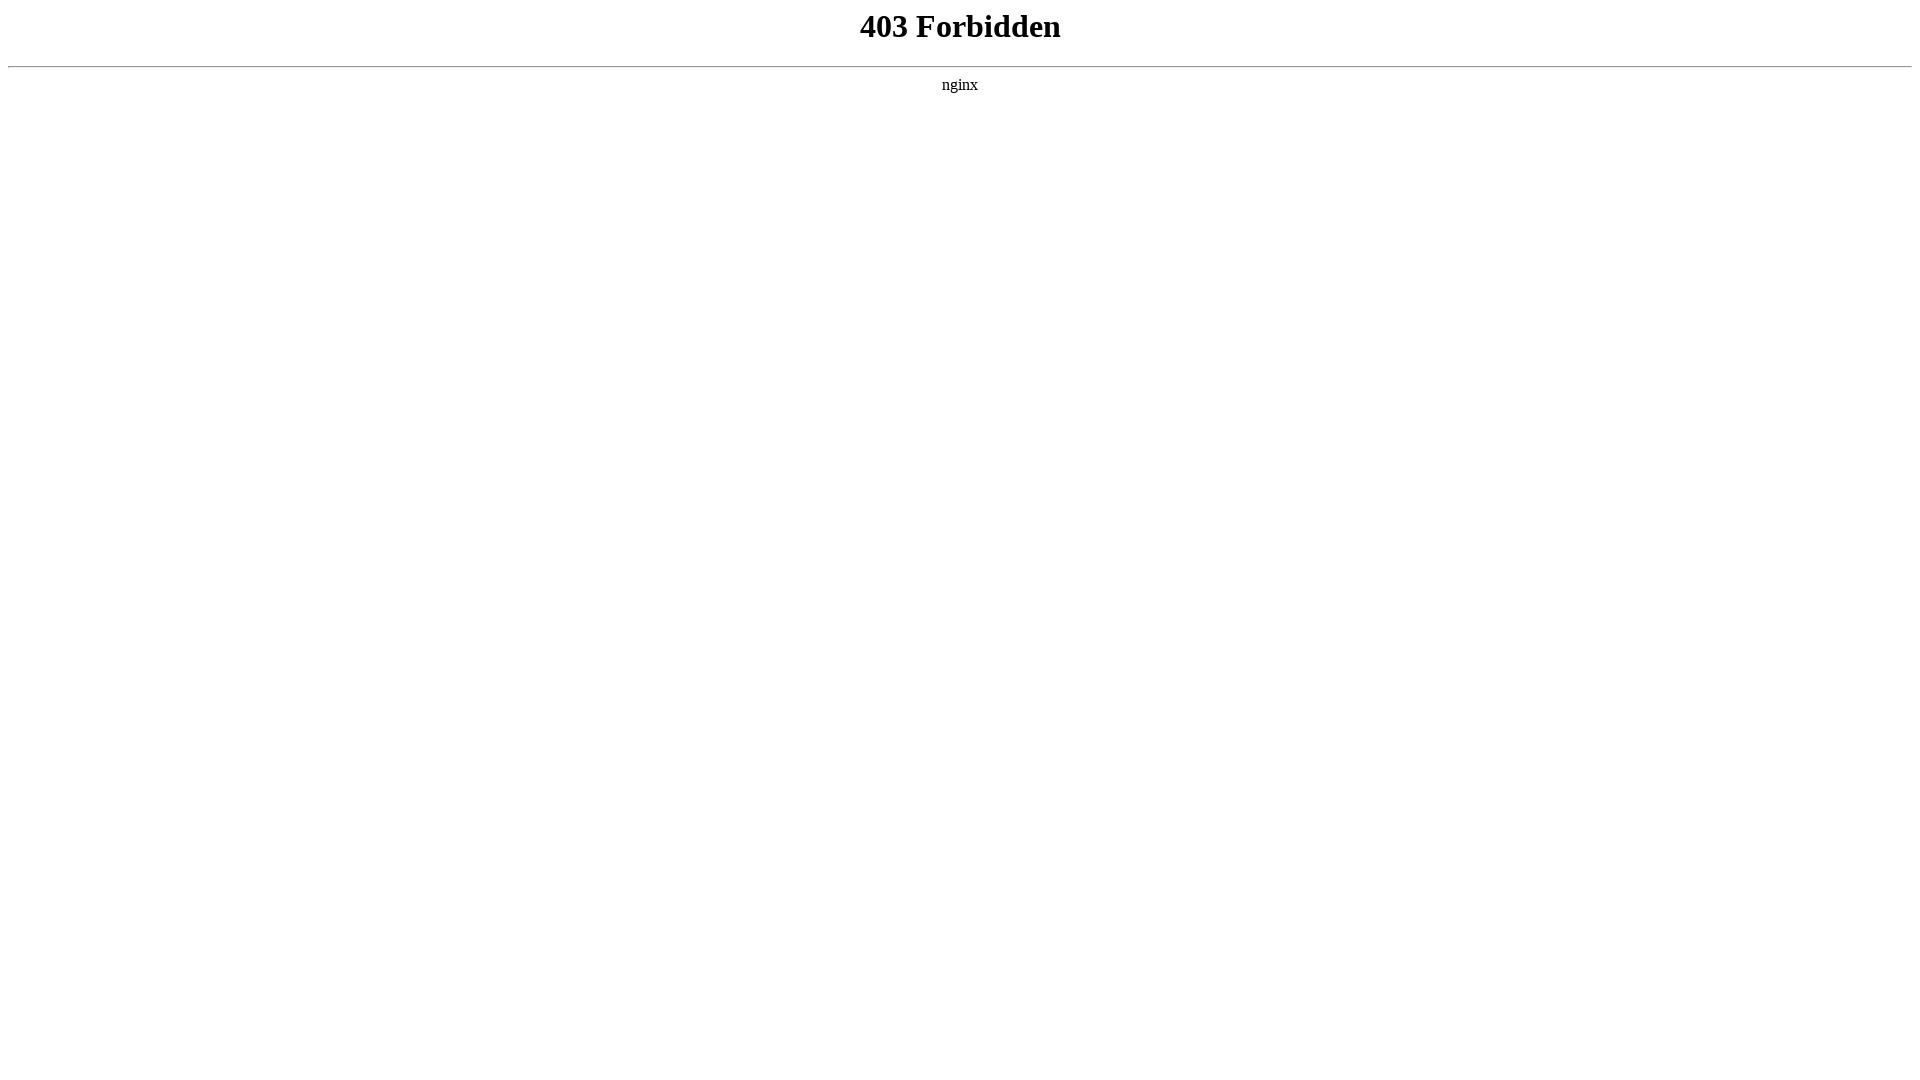

Retrieved cookies after adding custom cookie
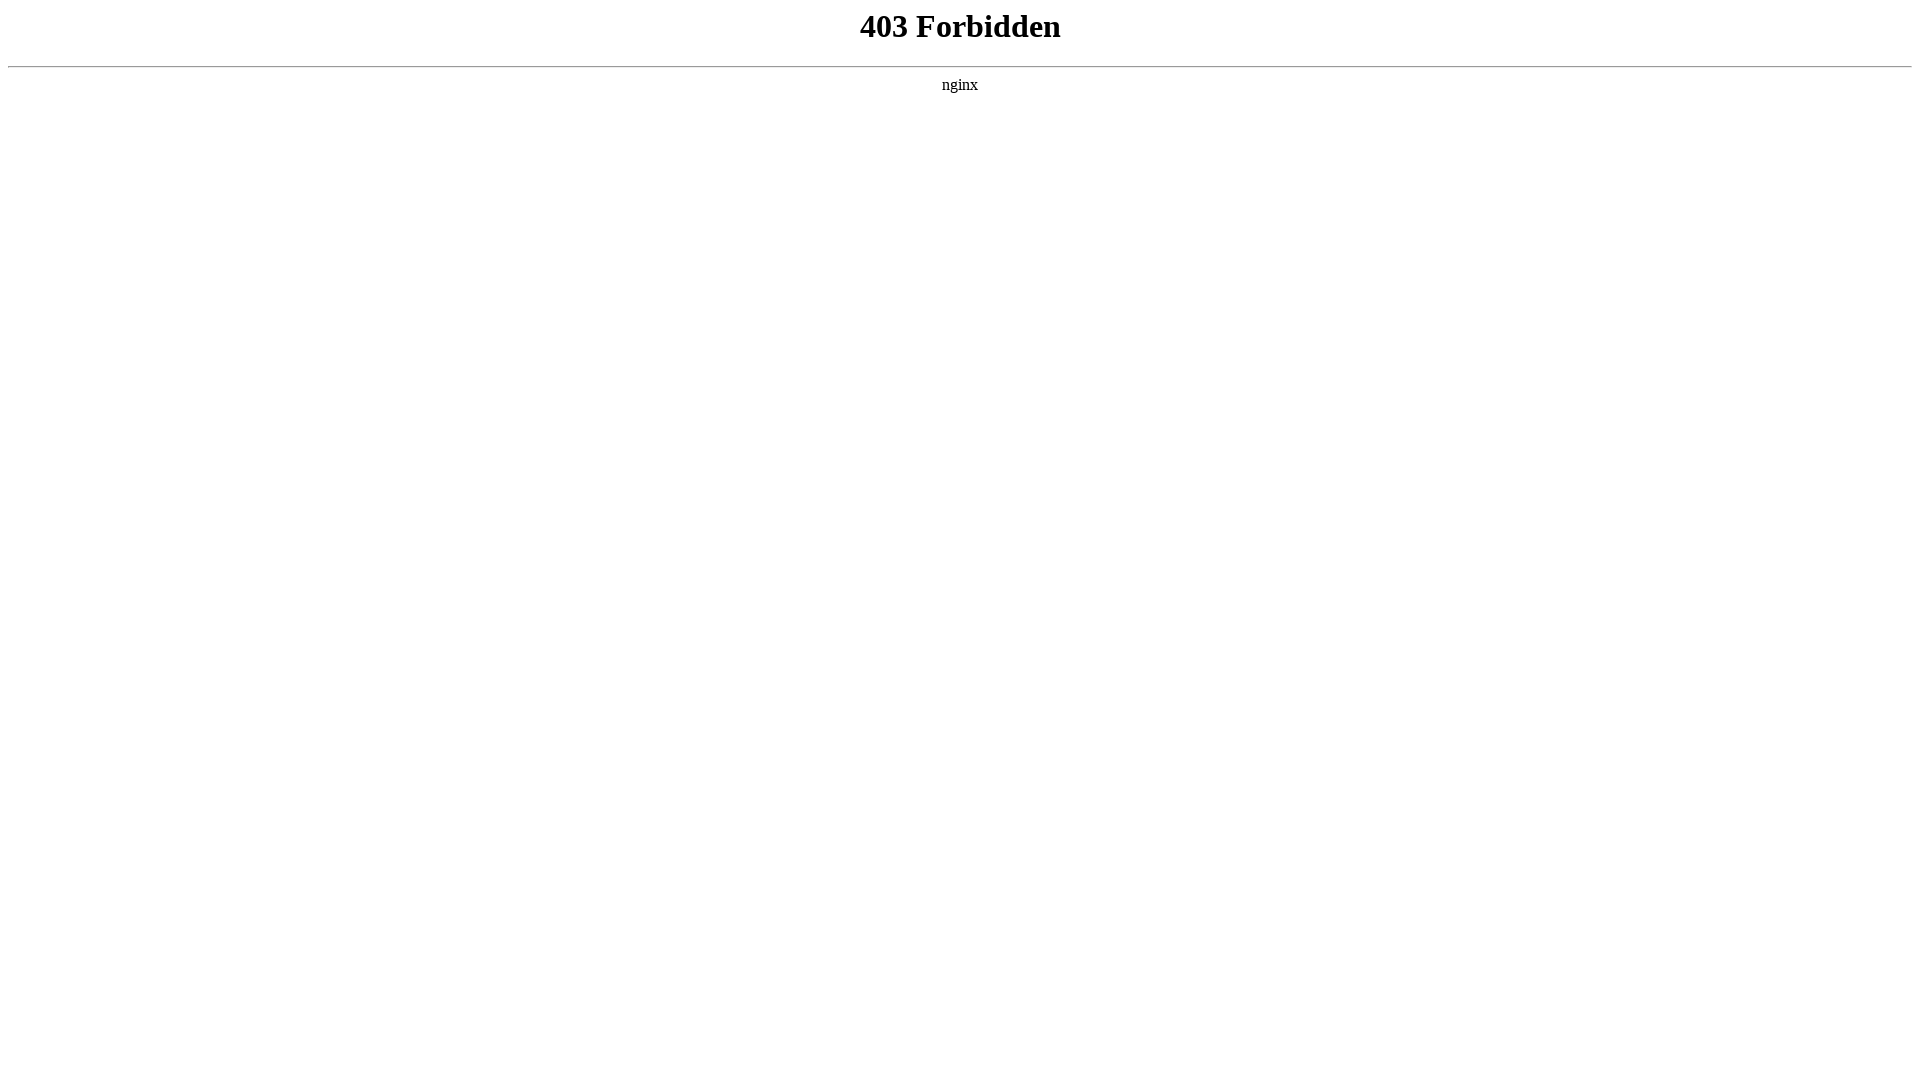

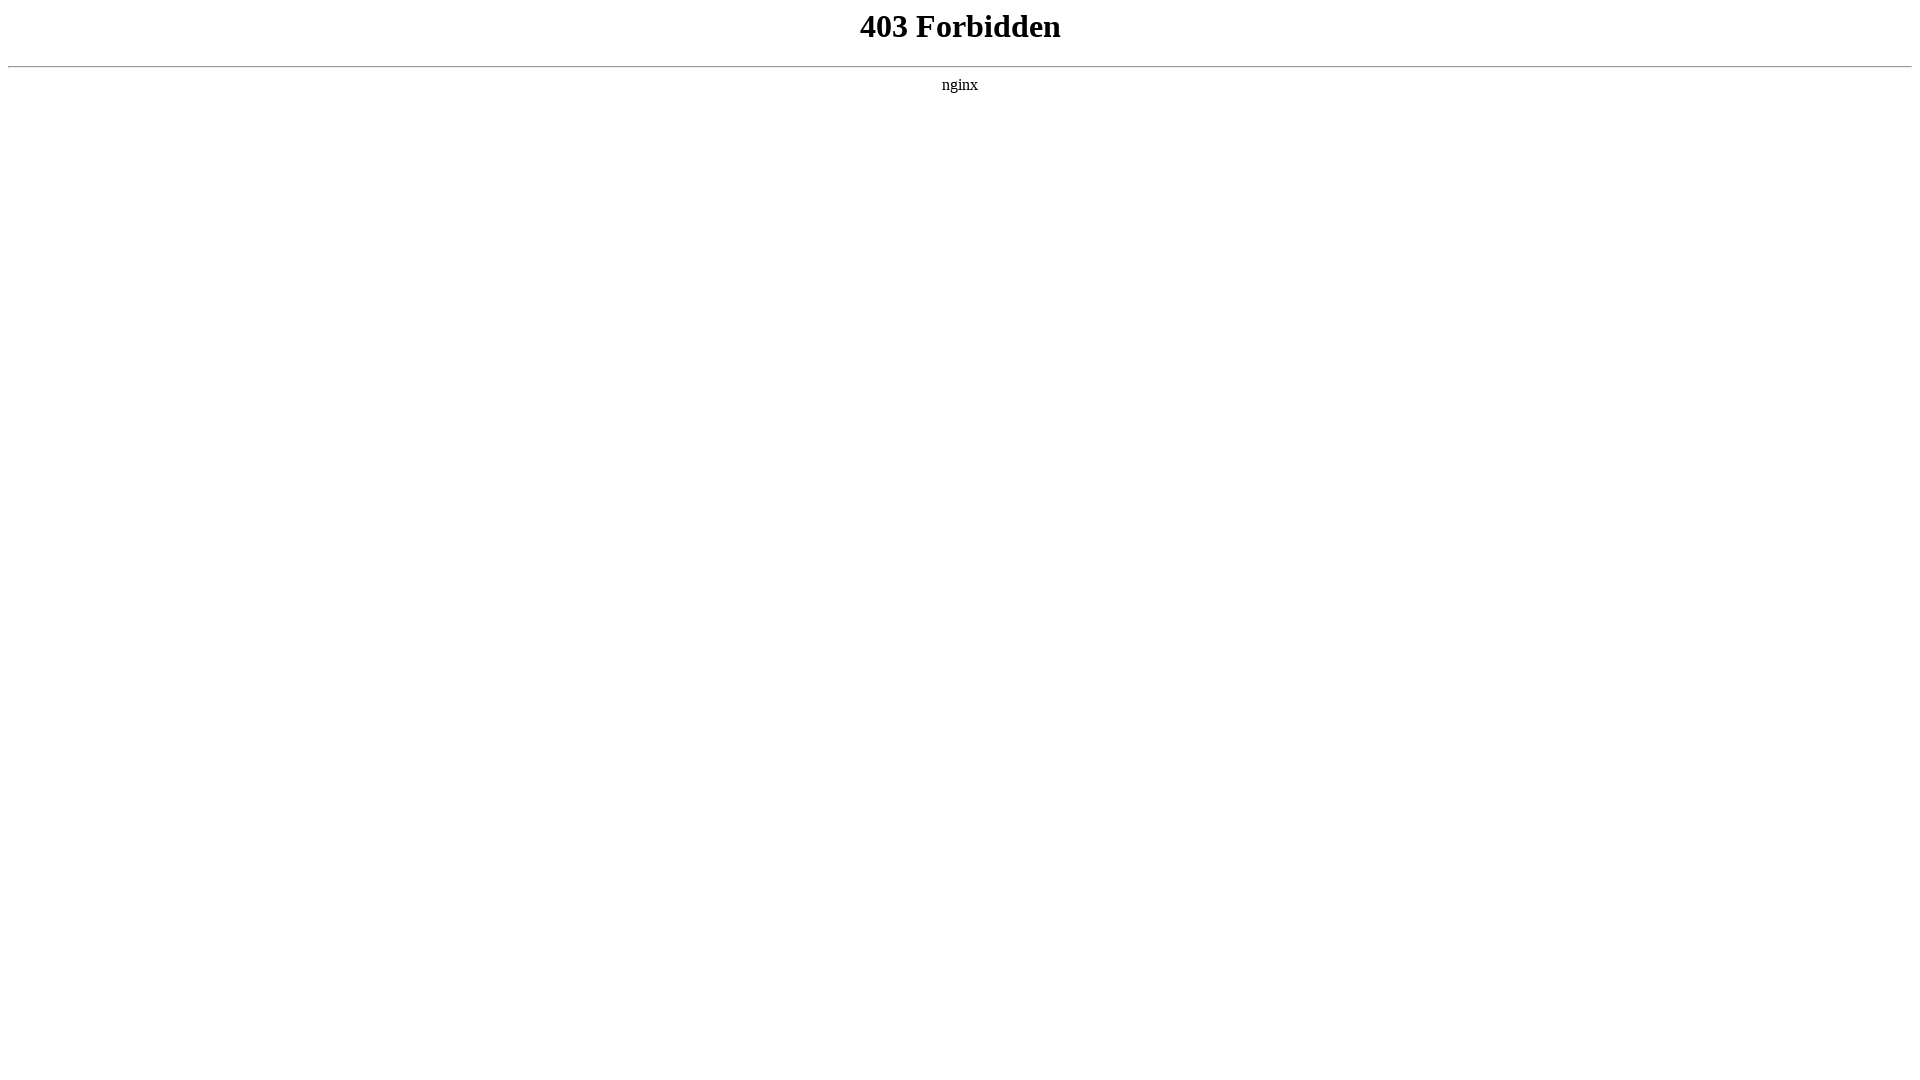